Tests filtering to display only completed todo items

Starting URL: https://demo.playwright.dev/todomvc

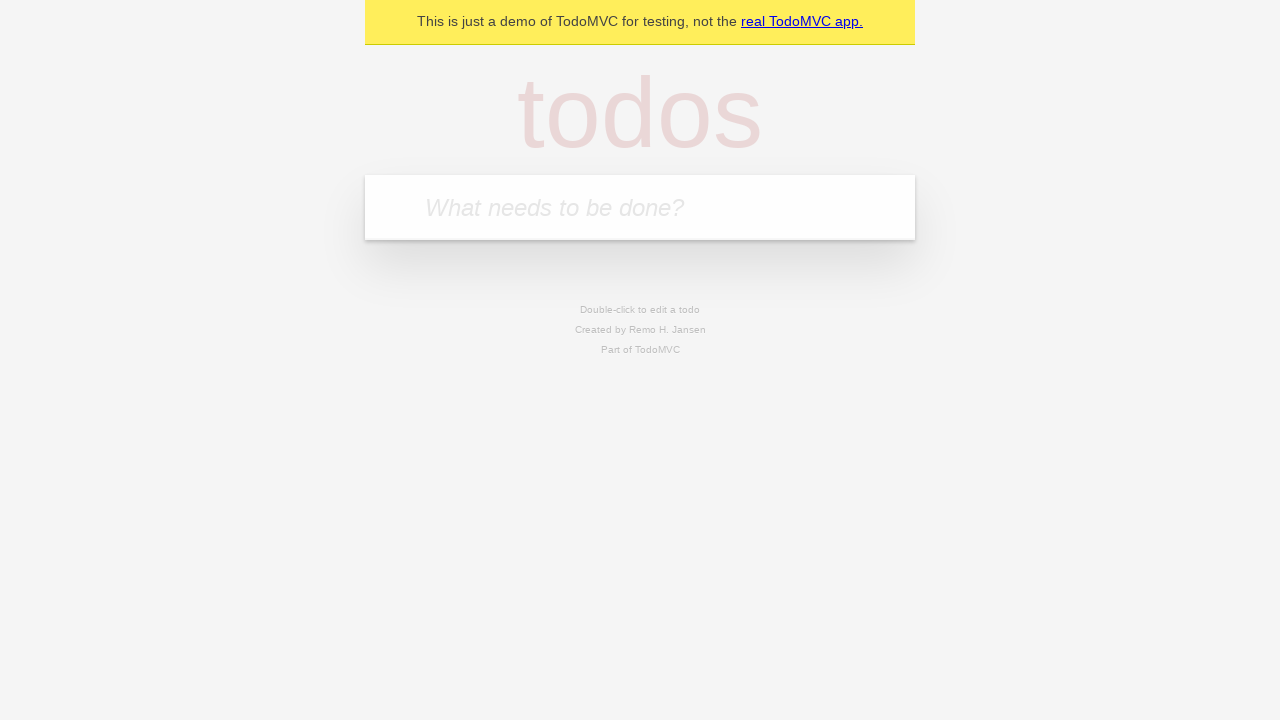

Filled todo input with 'buy some cheese' on internal:attr=[placeholder="What needs to be done?"i]
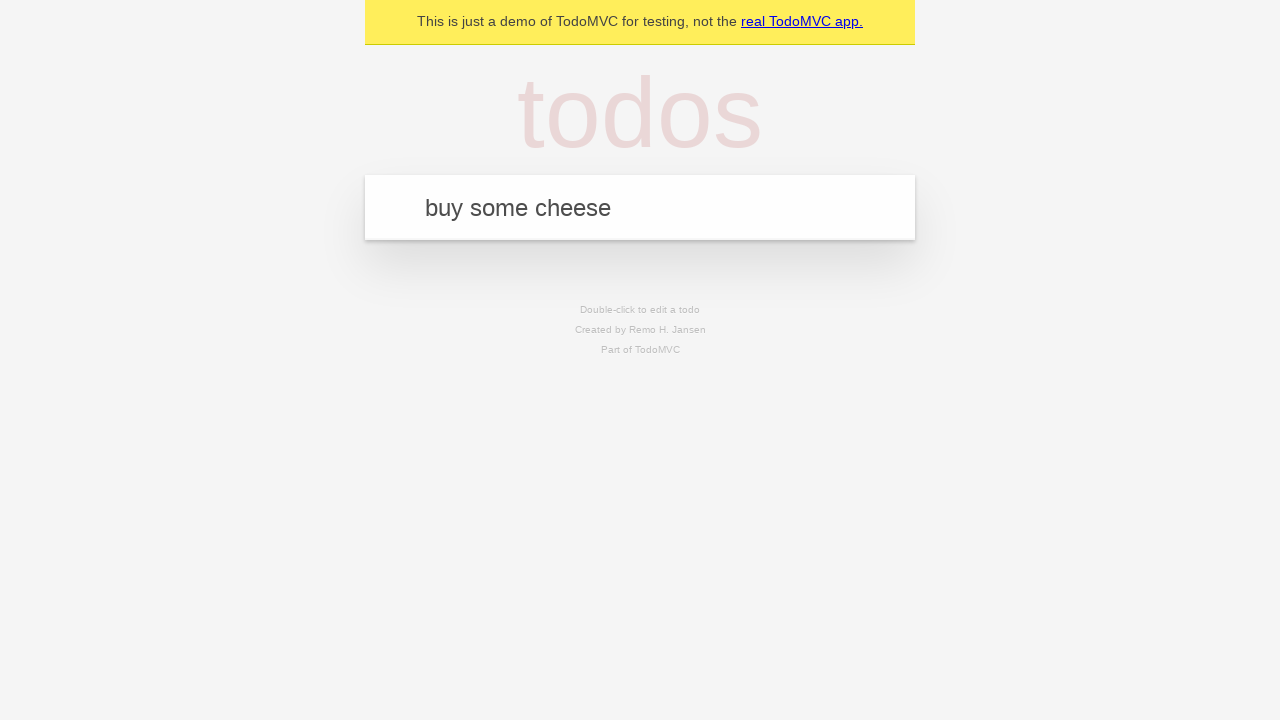

Pressed Enter to create first todo item on internal:attr=[placeholder="What needs to be done?"i]
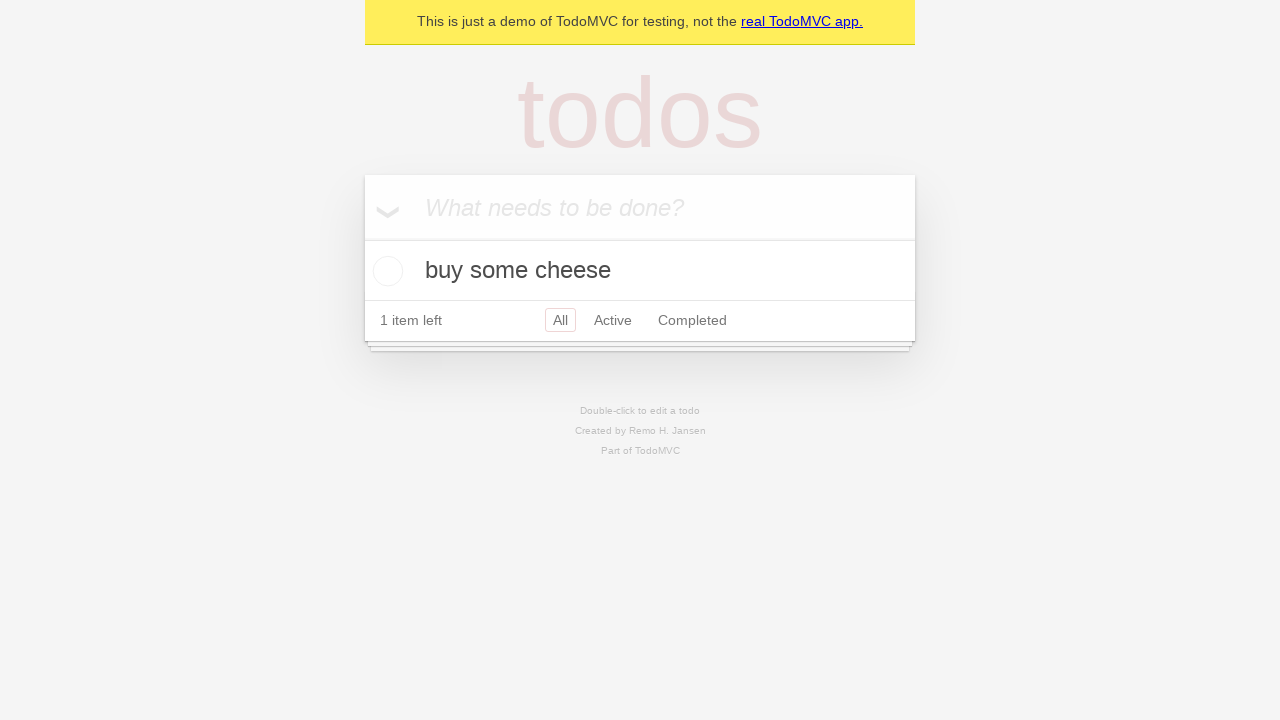

Filled todo input with 'feed the cat' on internal:attr=[placeholder="What needs to be done?"i]
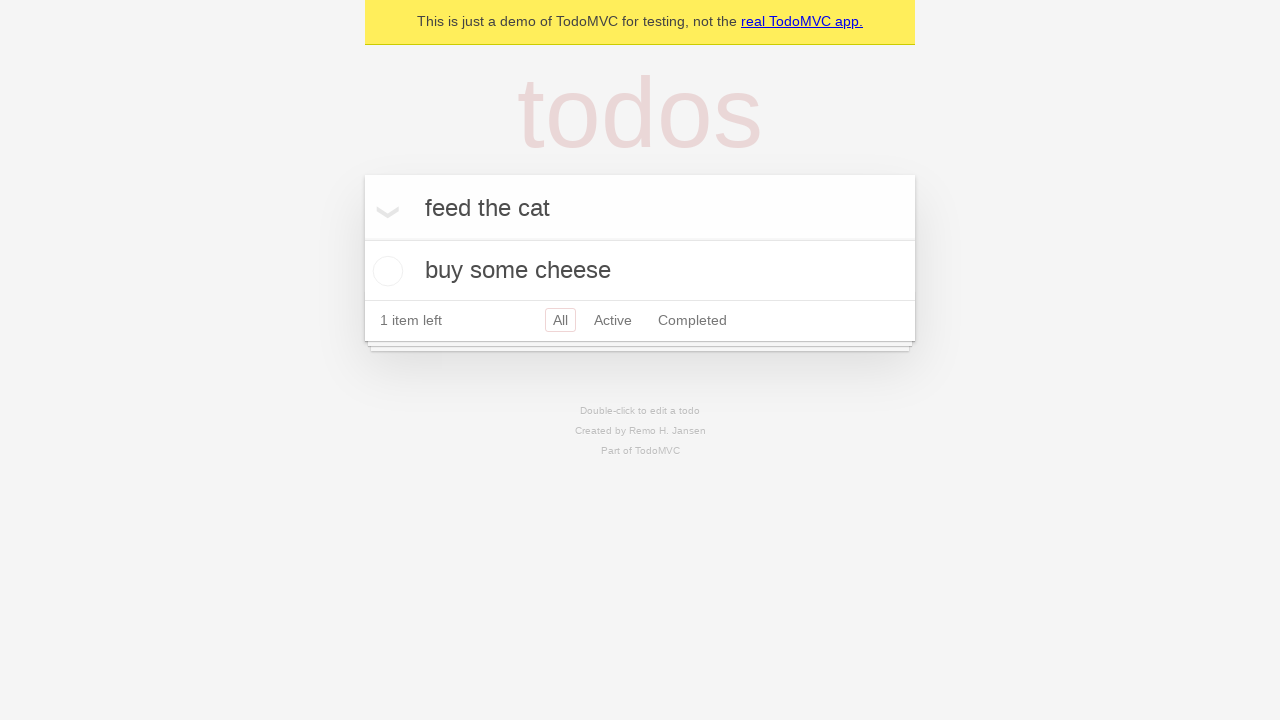

Pressed Enter to create second todo item on internal:attr=[placeholder="What needs to be done?"i]
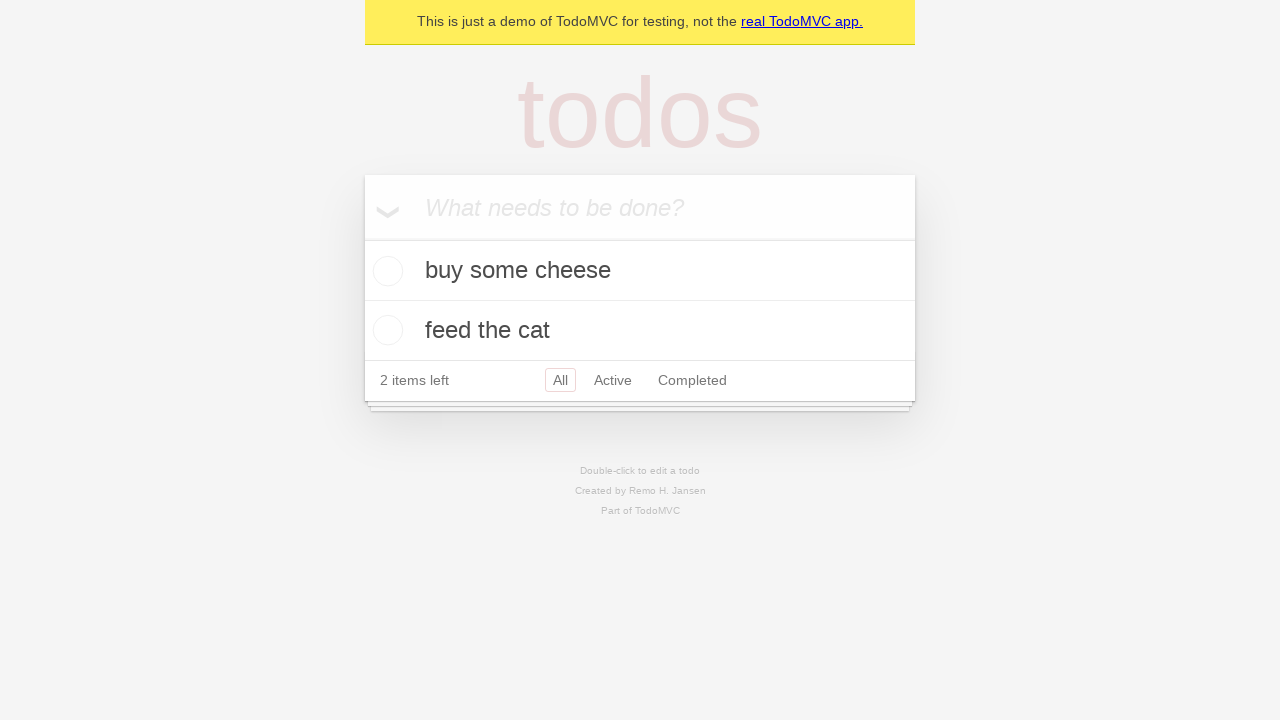

Filled todo input with 'book a doctors appointment' on internal:attr=[placeholder="What needs to be done?"i]
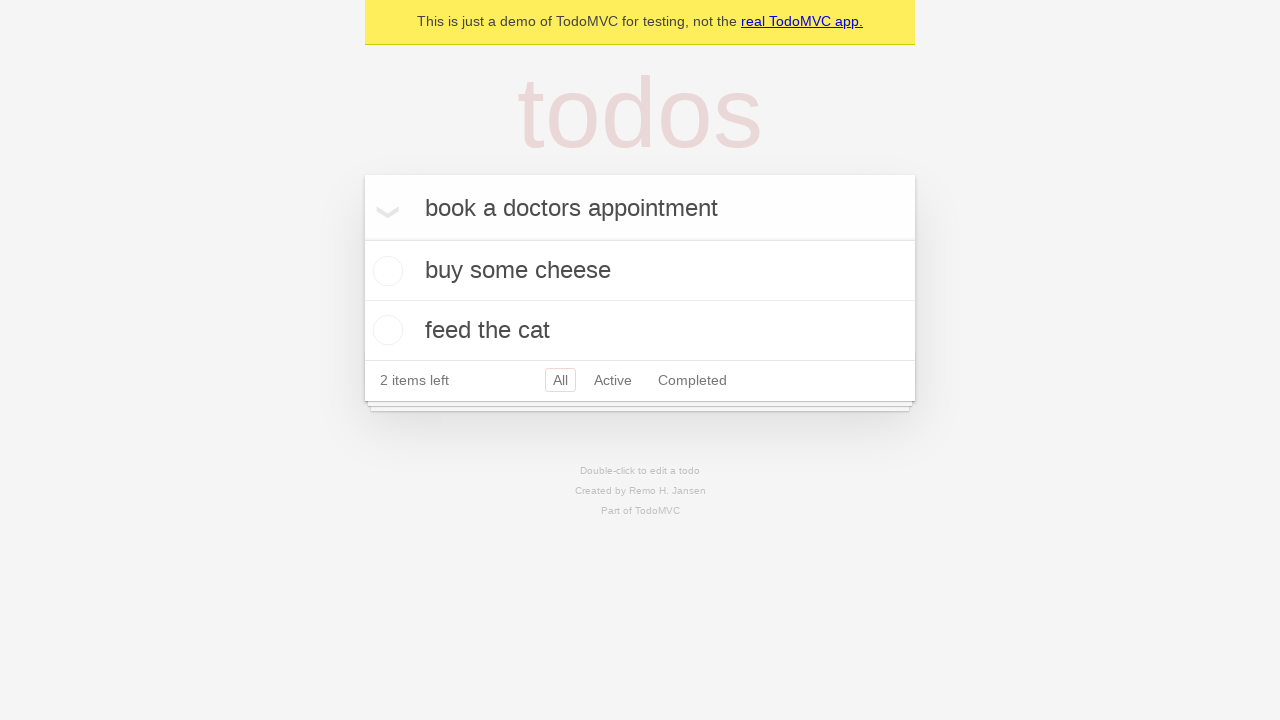

Pressed Enter to create third todo item on internal:attr=[placeholder="What needs to be done?"i]
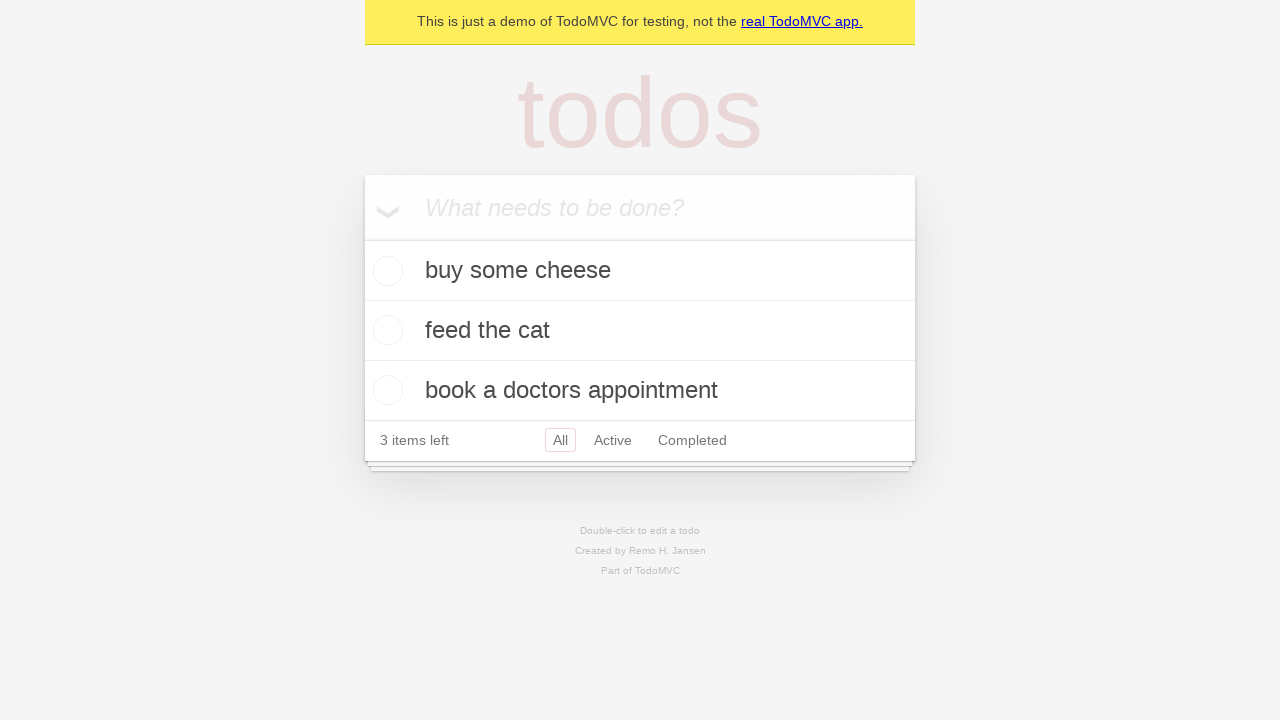

Checked the second todo item to mark it as completed at (385, 330) on .todo-list li .toggle >> nth=1
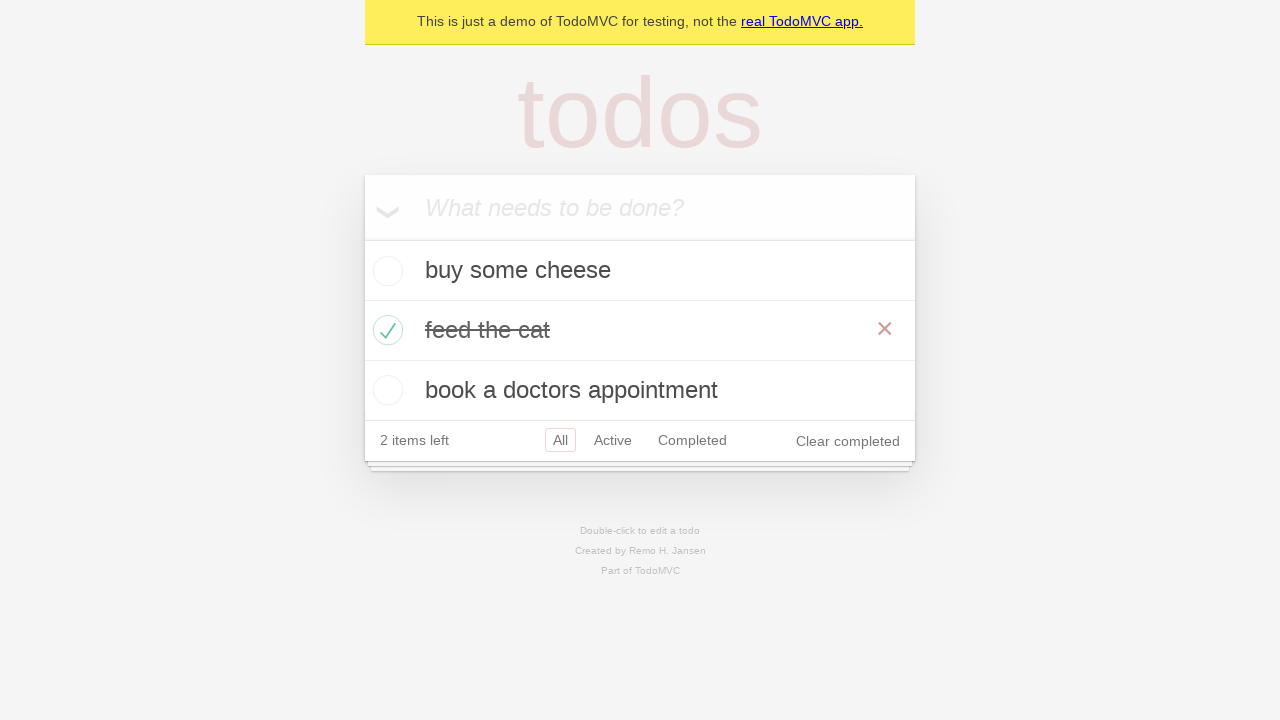

Clicked the 'Completed' filter link to display only completed items at (692, 440) on internal:role=link[name="Completed"i]
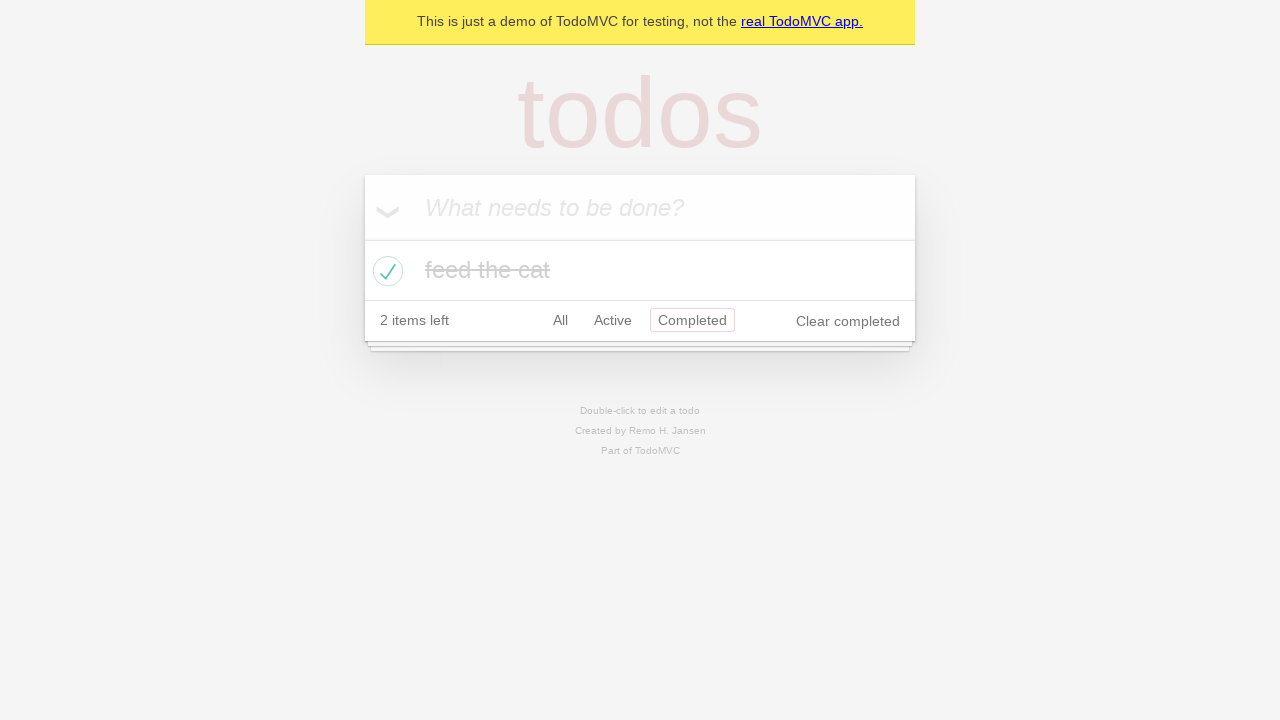

Waited for filtered todo items to load and display
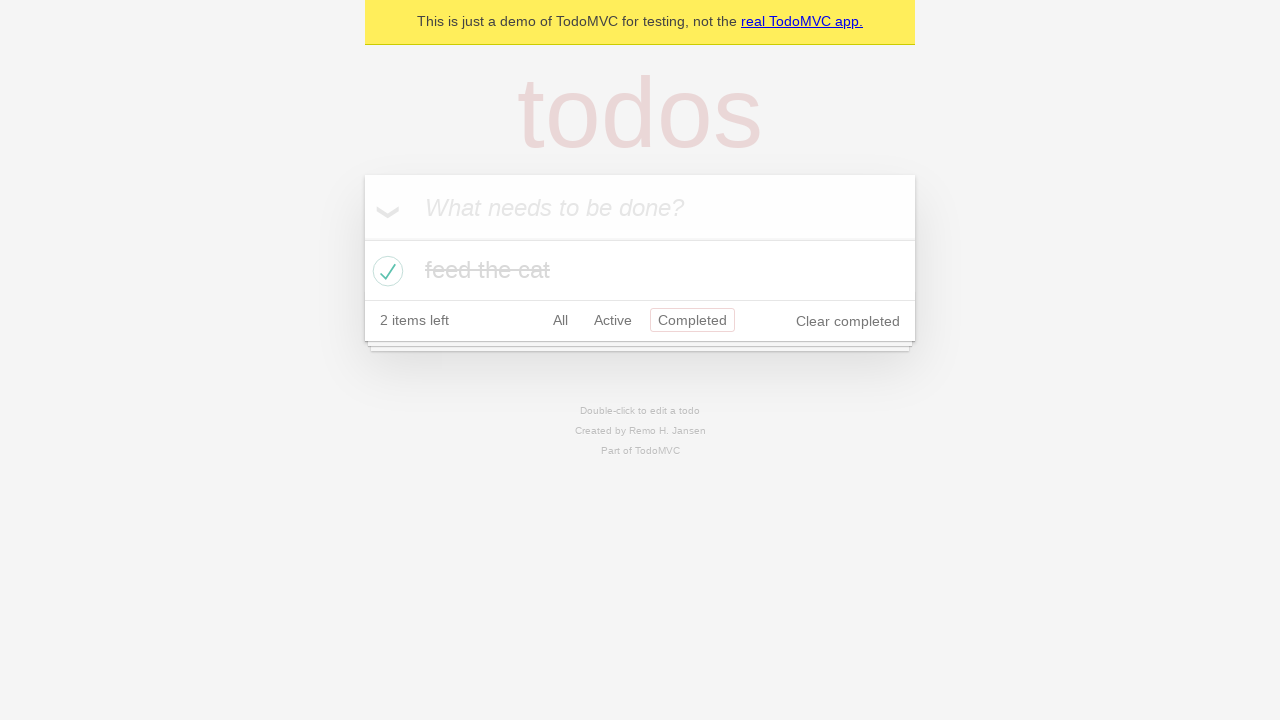

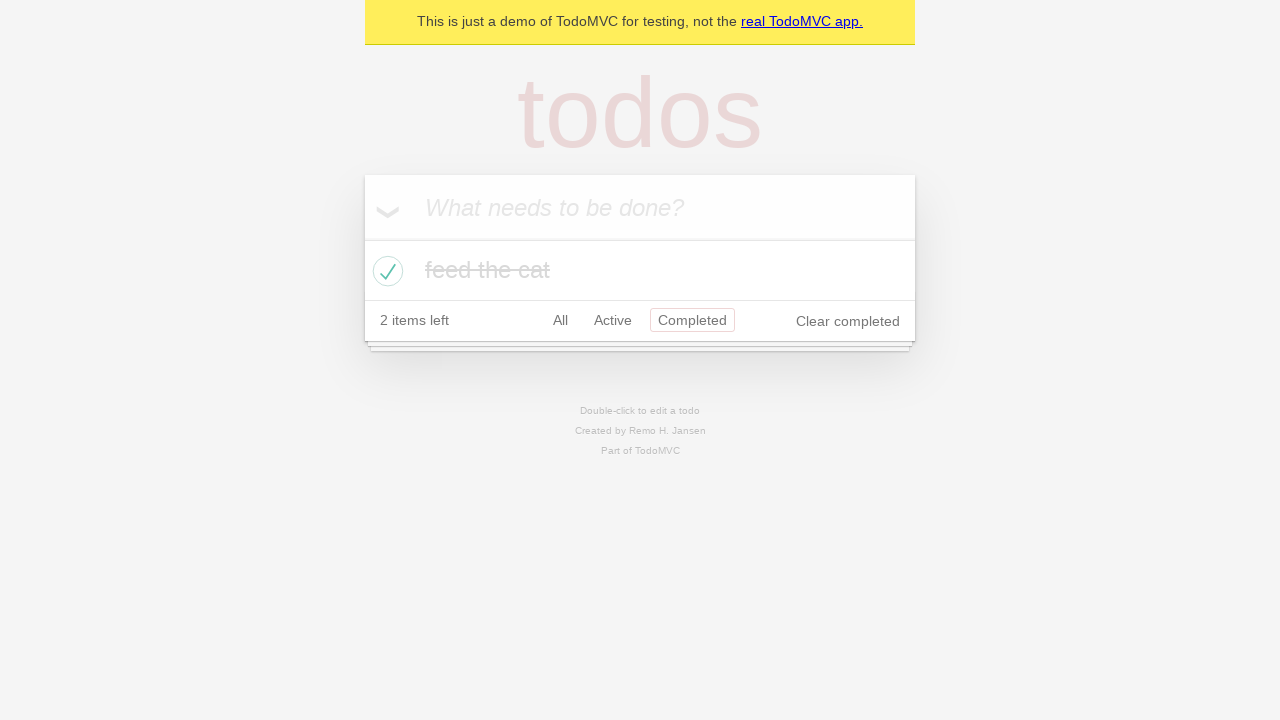